Tests handling of a prompt dialog by clicking a button, entering text, and accepting the dialog

Starting URL: https://demoqa.com/alerts

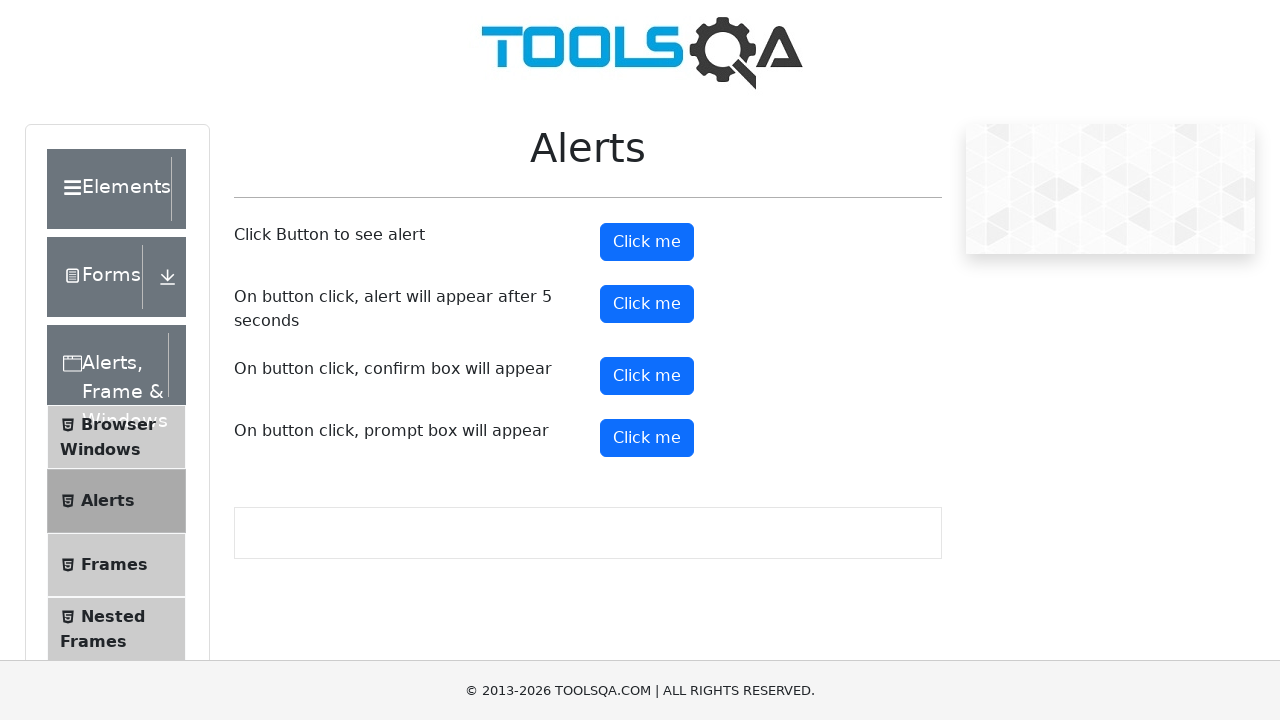

Set up dialog handler to accept prompt with text 'hello alert'
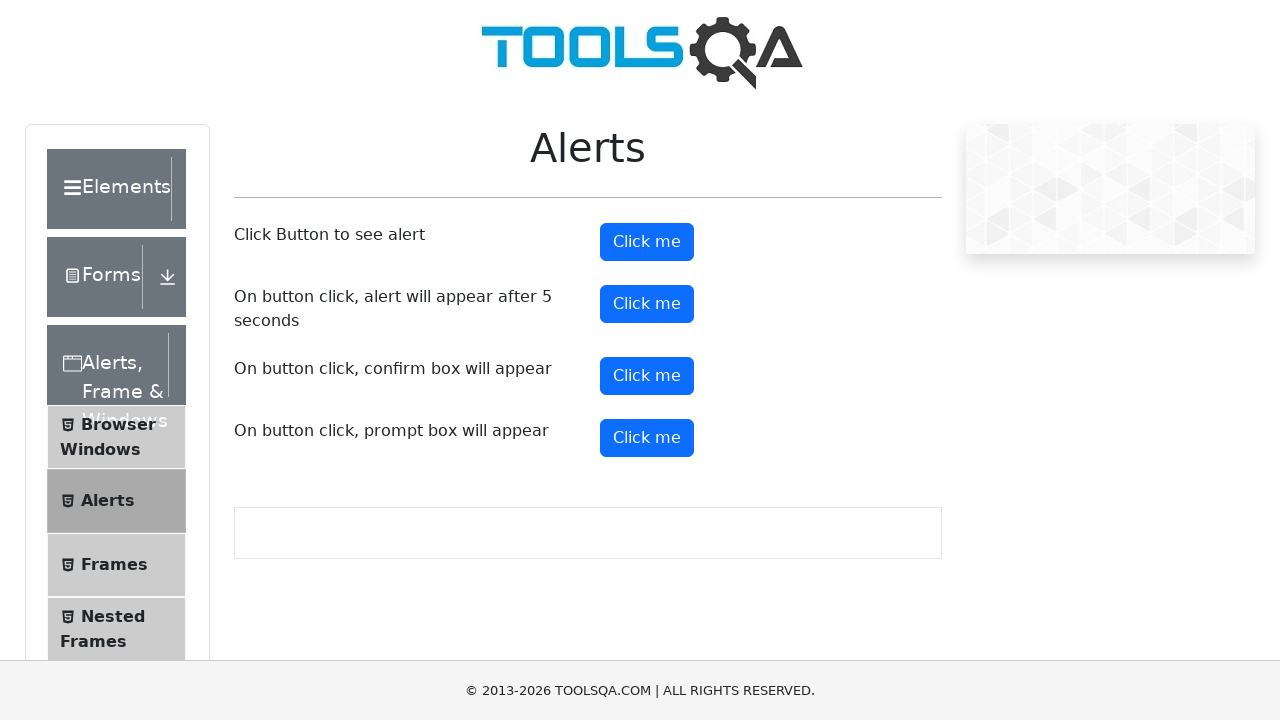

Clicked prompt button to trigger dialog at (647, 438) on #promtButton
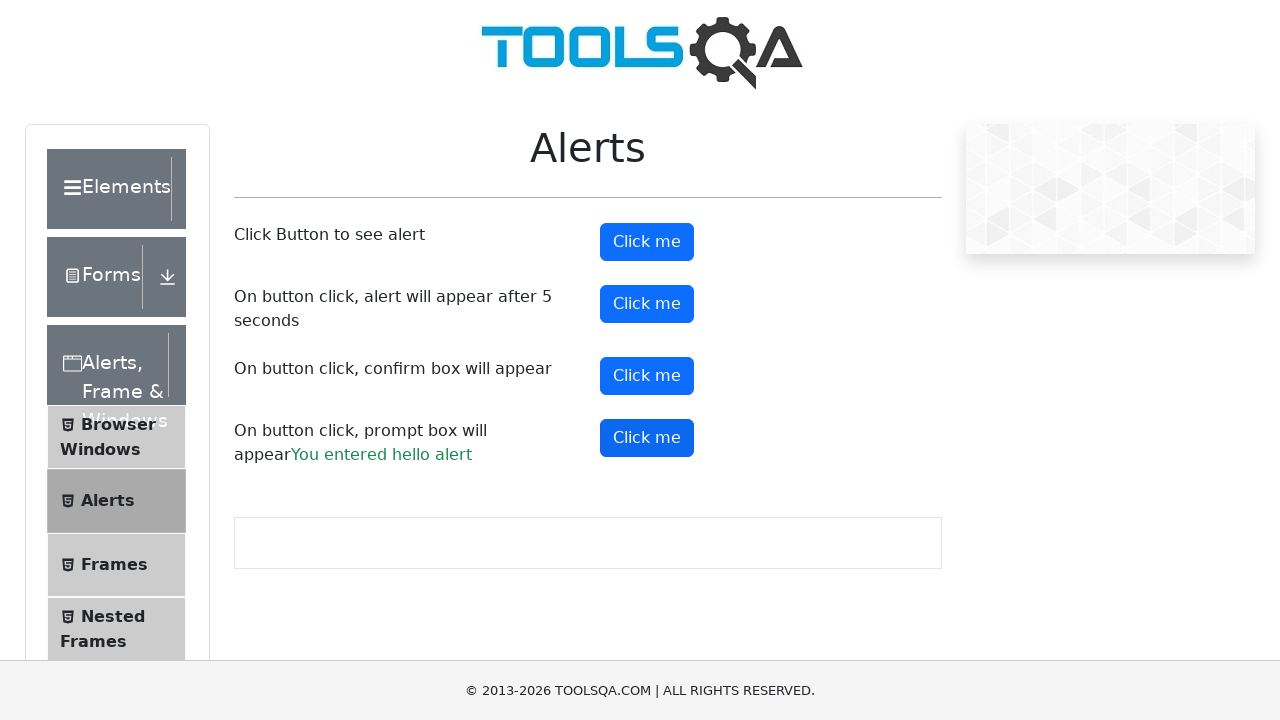

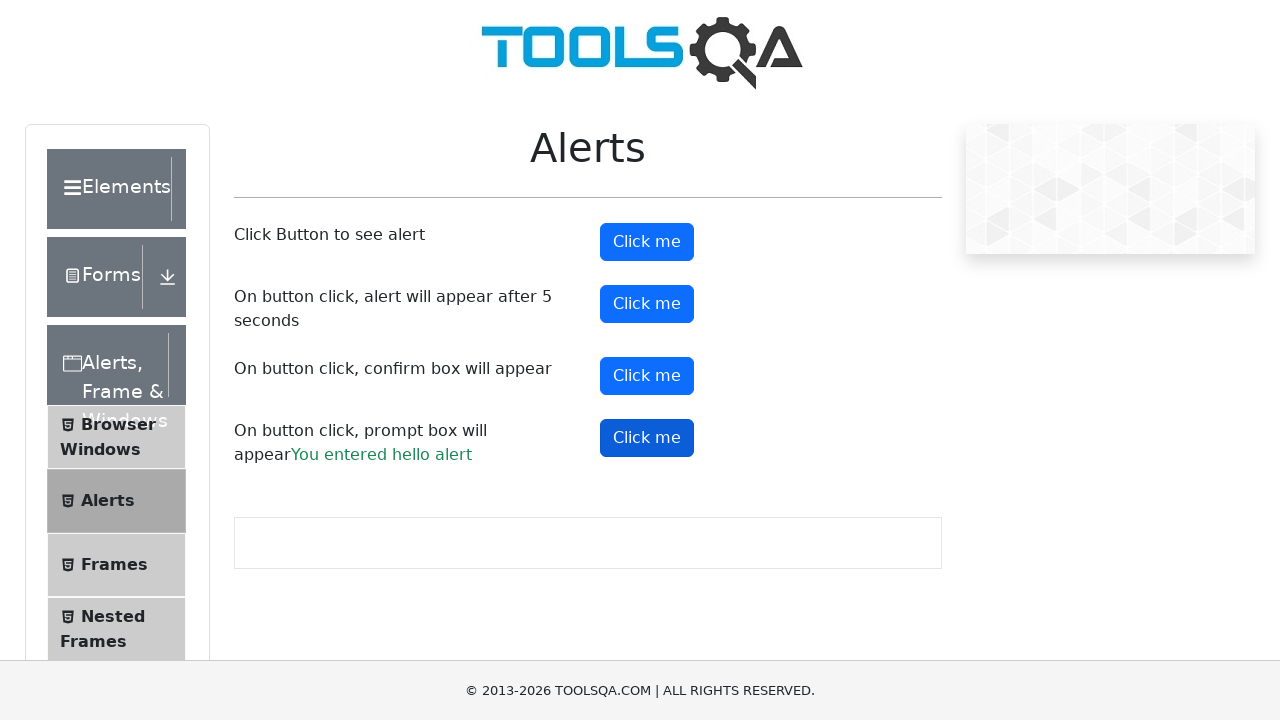